Tests radio button and checkbox selection on a practice form, then opens a new window and switches between windows

Starting URL: https://www.letskodeit.com/practice

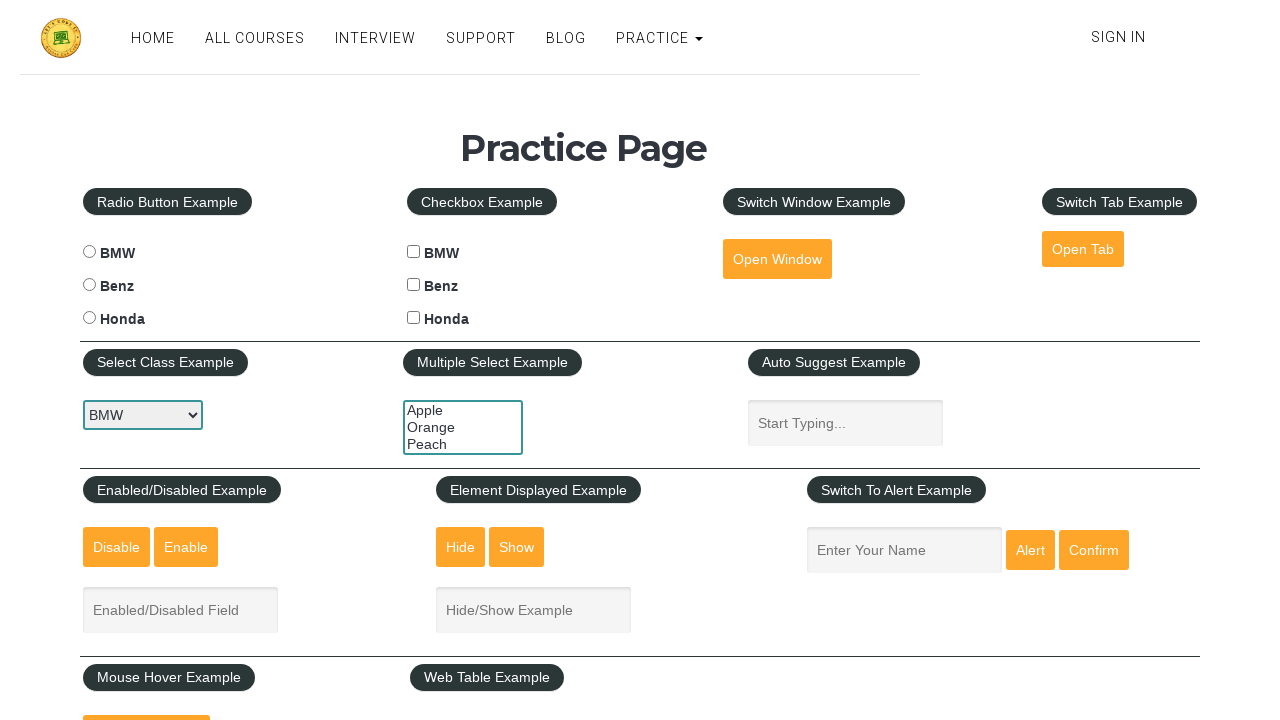

Clicked BMW radio button at (89, 252) on #bmwradio
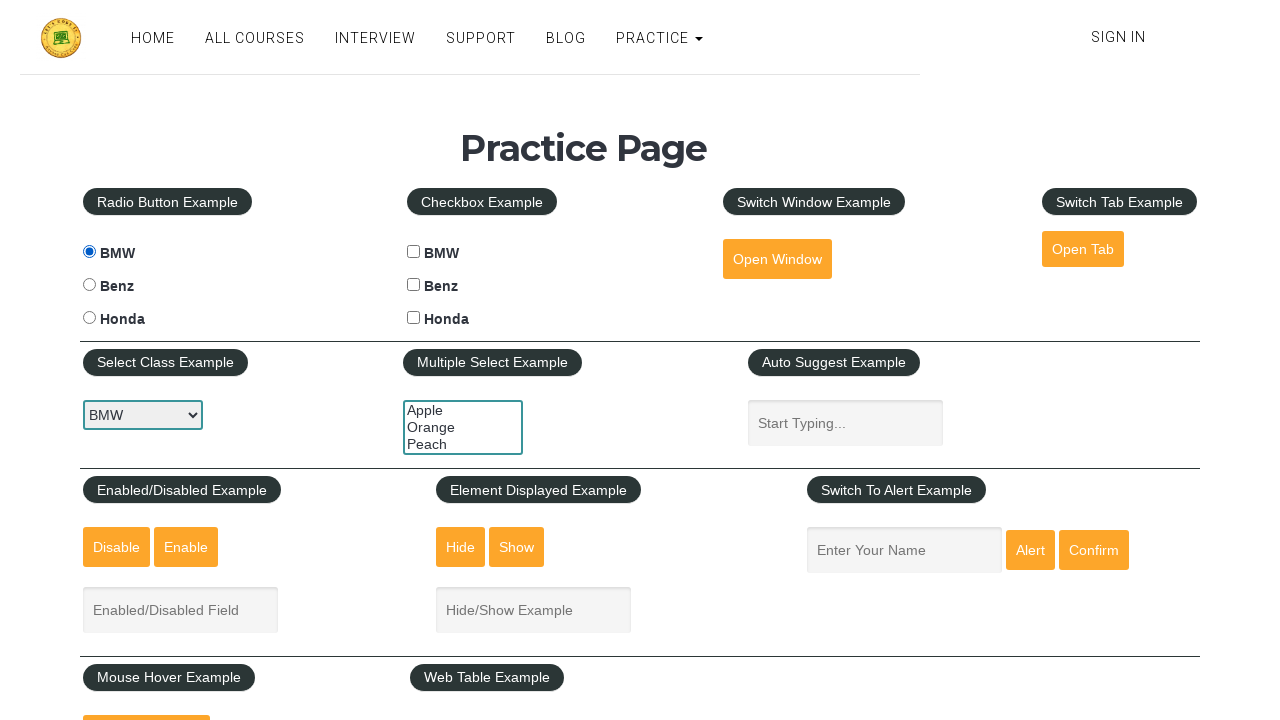

Clicked Benz radio button at (89, 285) on #benzradio
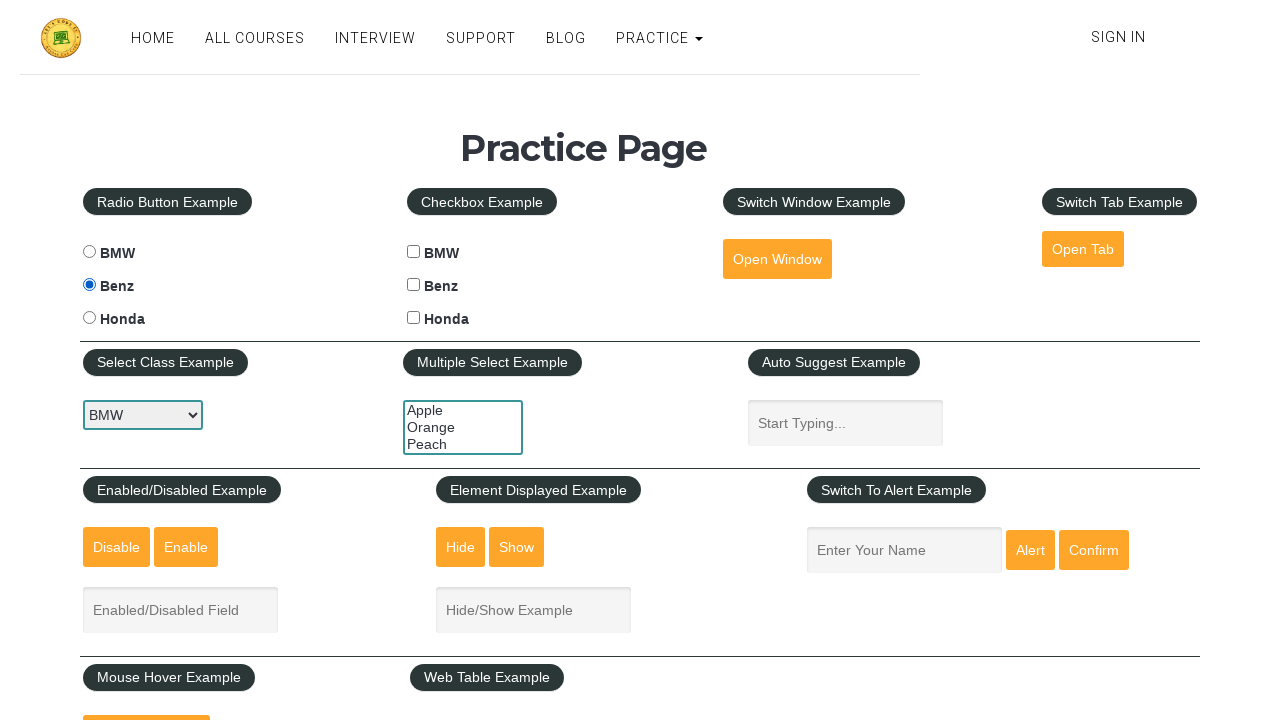

Checked BMW checkbox at (414, 252) on #bmwcheck
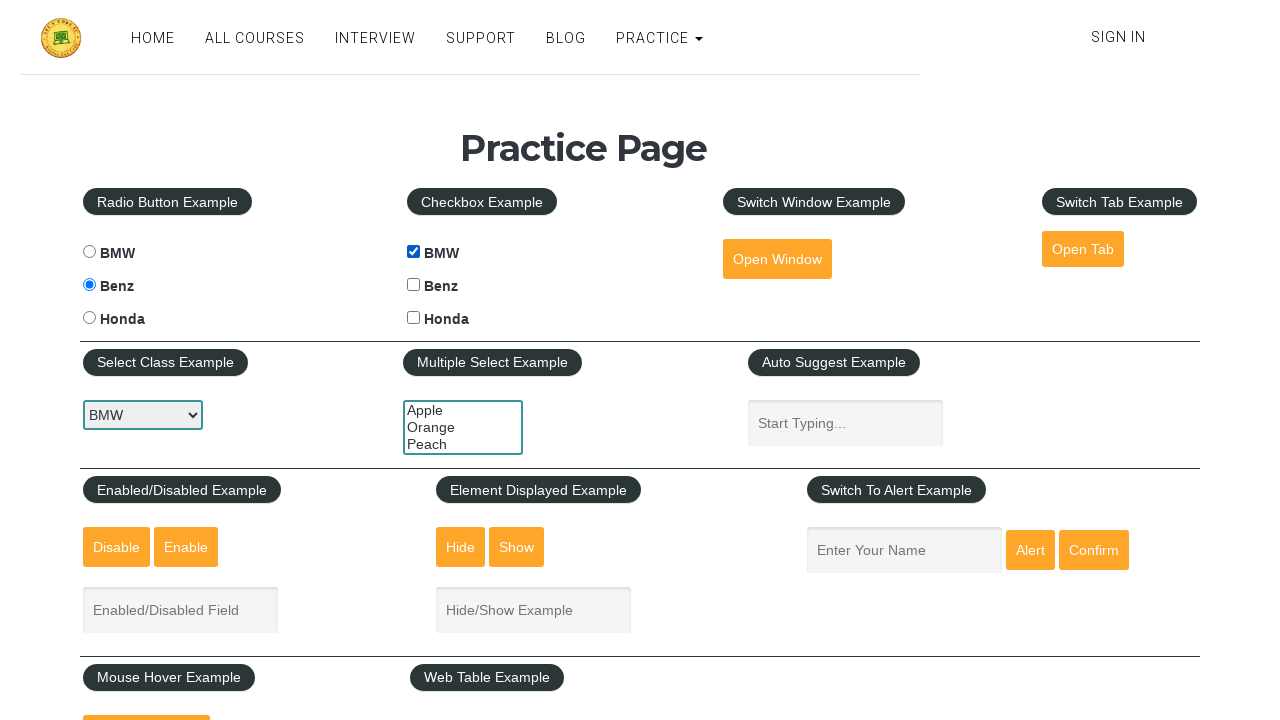

Checked Benz checkbox at (414, 285) on #benzcheck
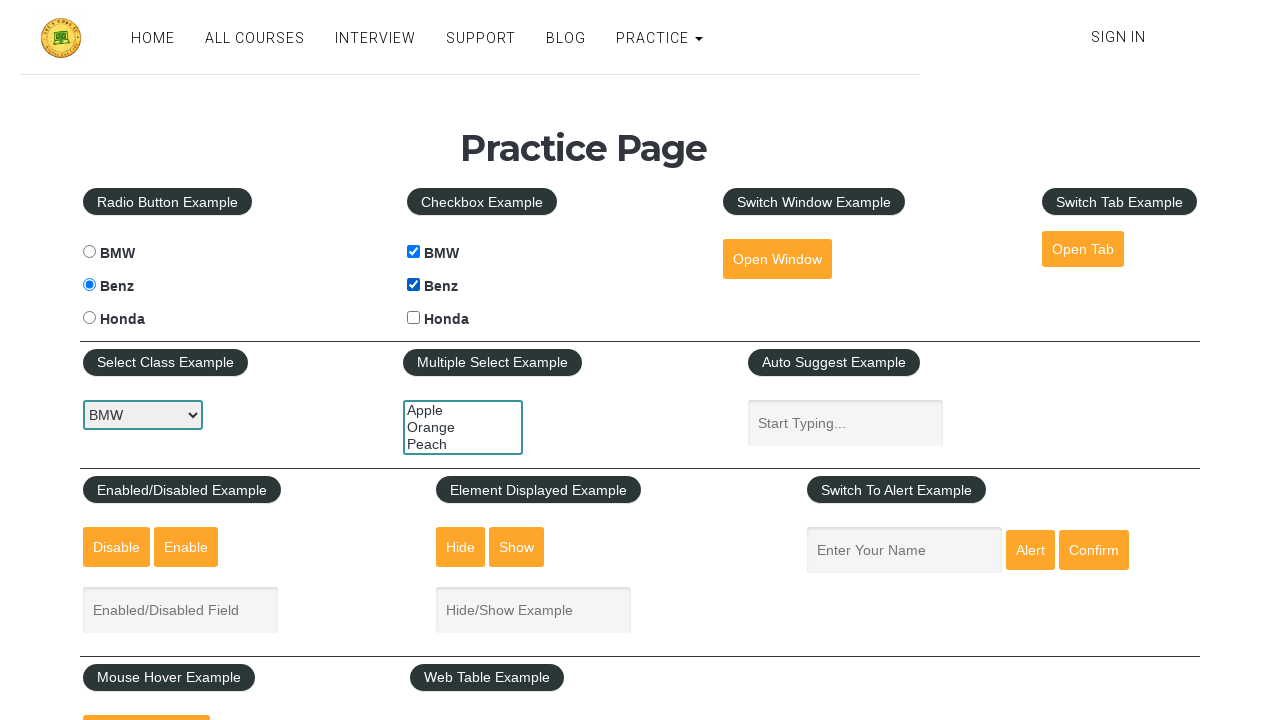

Clicked button to open new window at (777, 259) on #openwindow
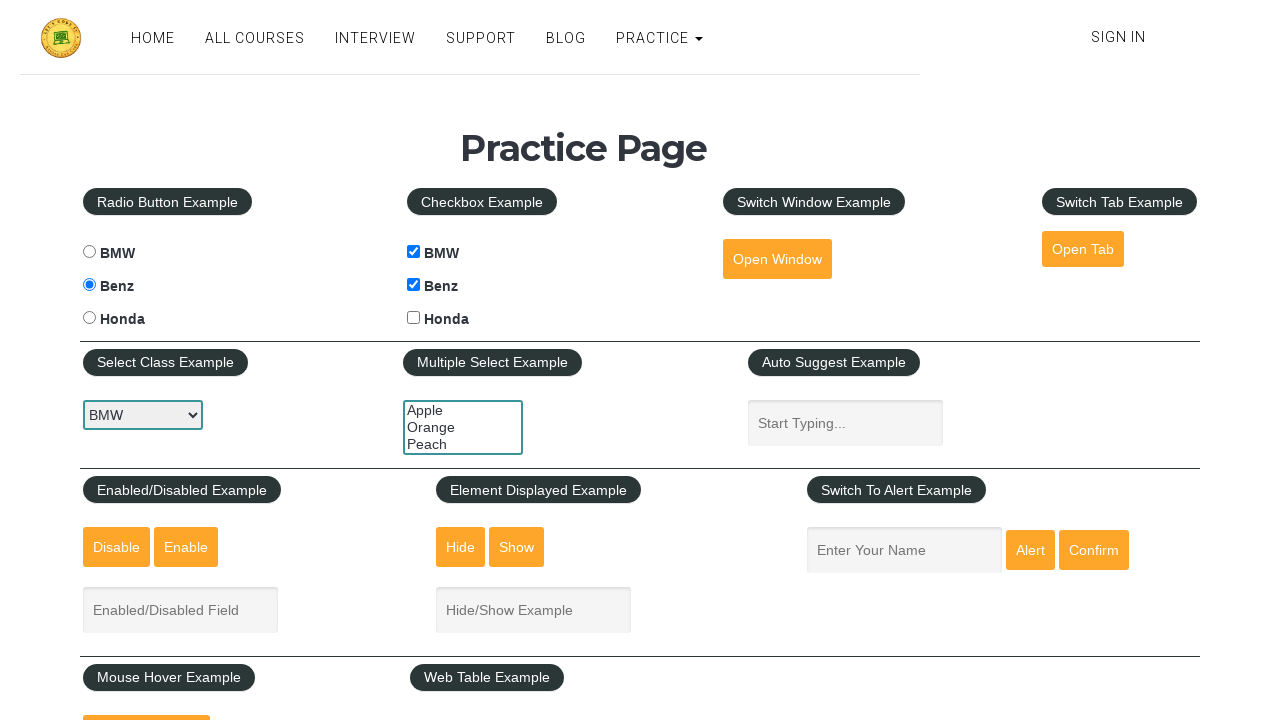

New window opened and captured
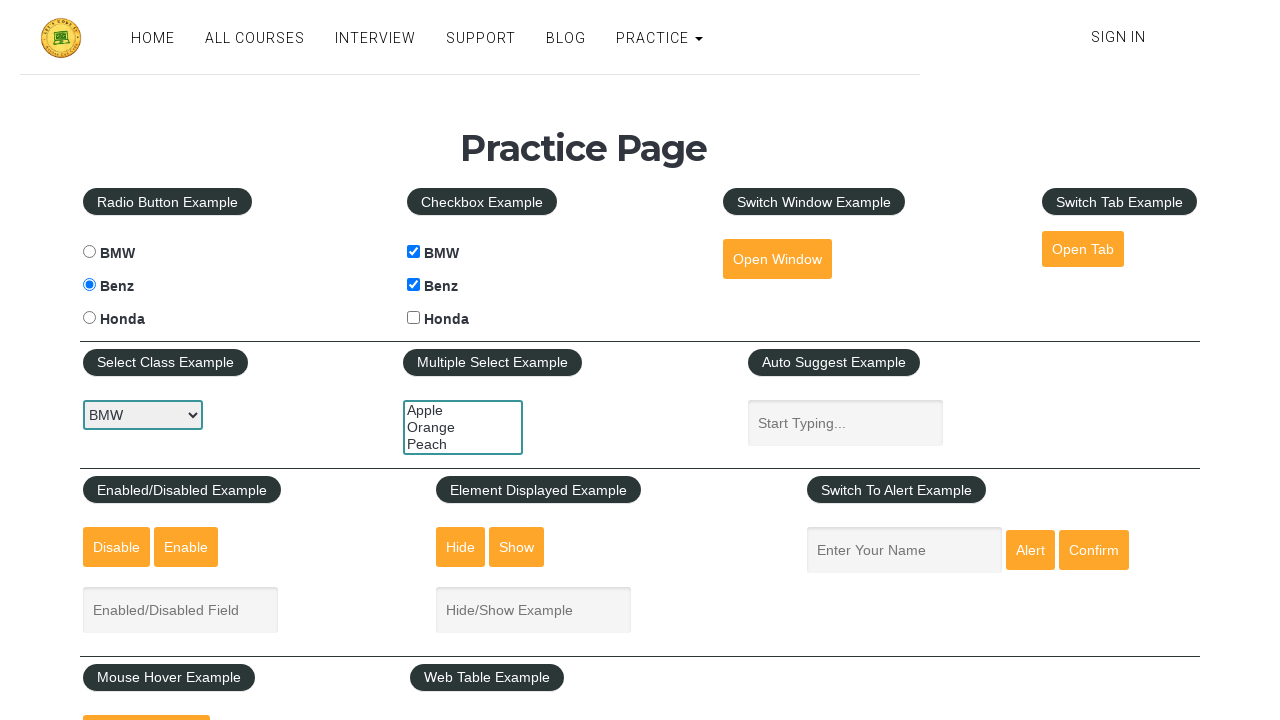

Retrieved new window title: All Courses
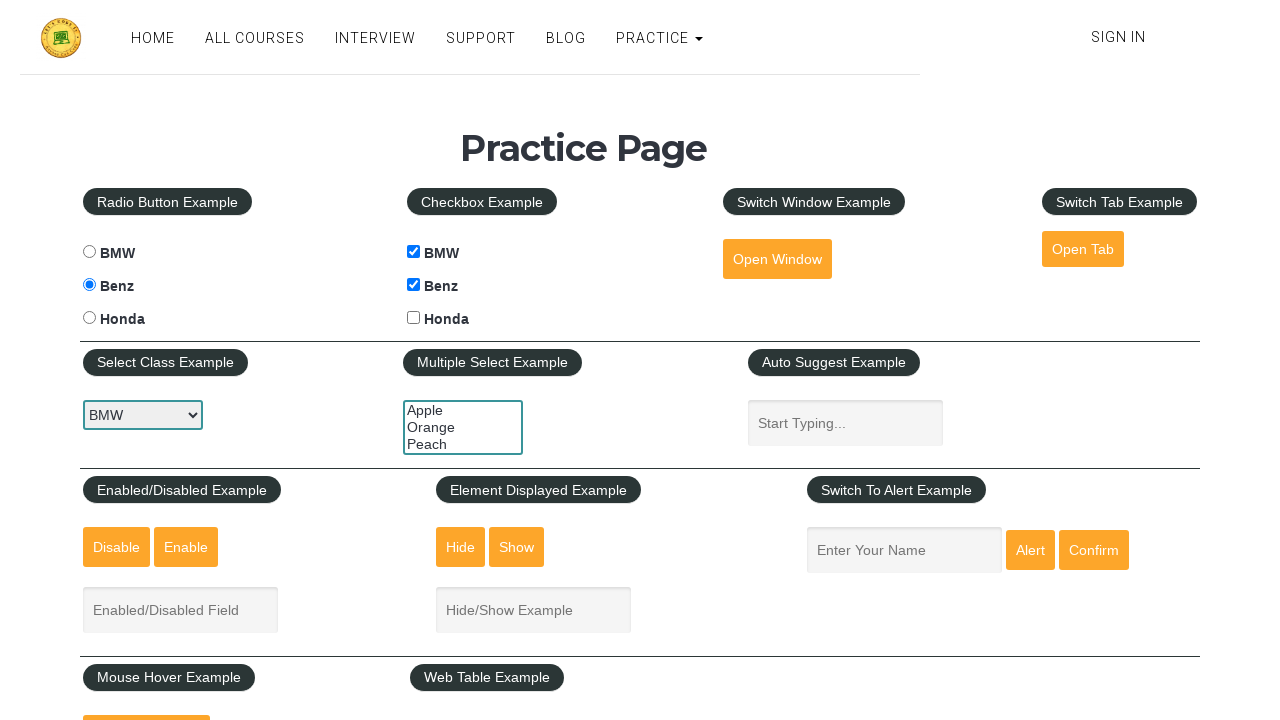

Closed the new window
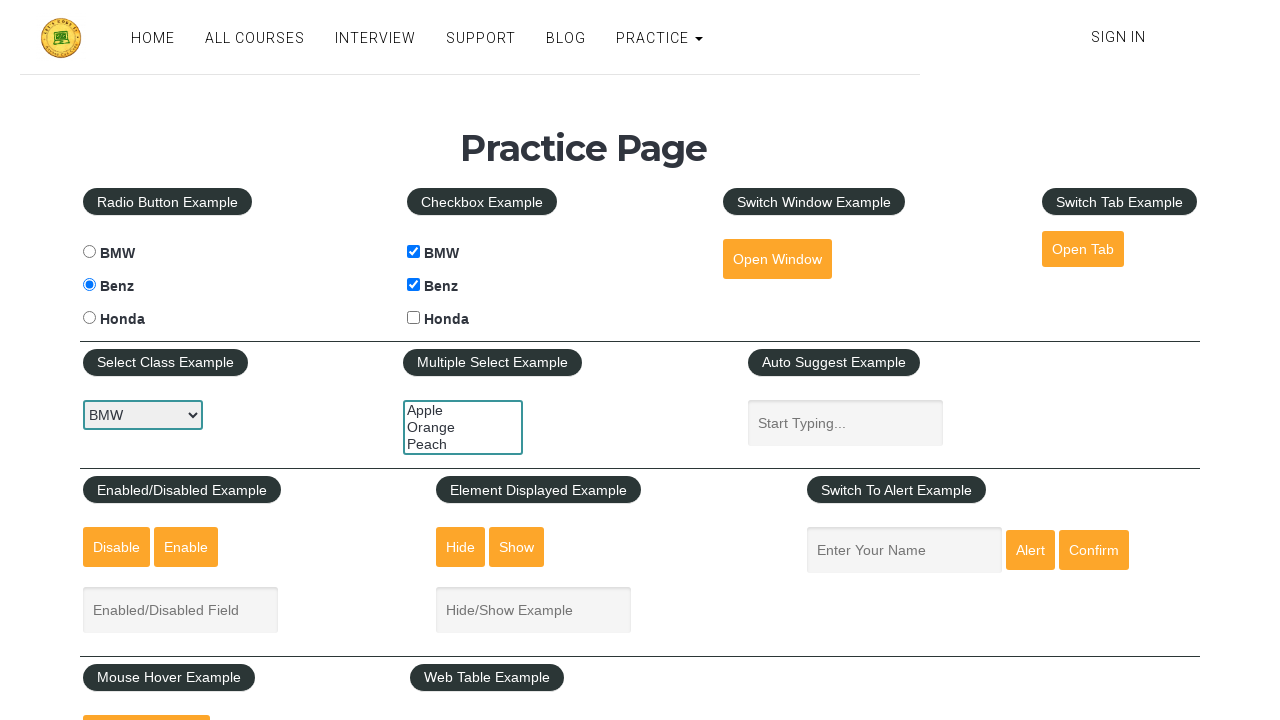

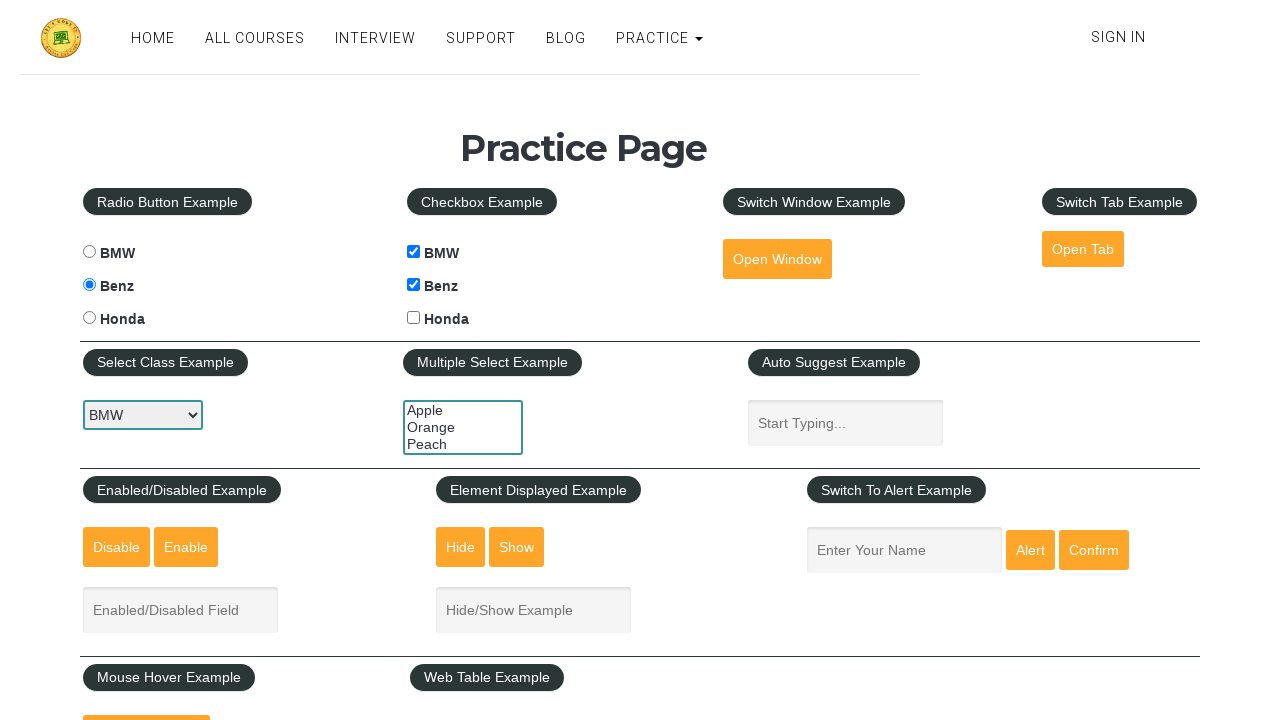